Tests the jQueryUI hierarchical menu widget by switching to the demo iframe and clicking through menu items (Music > Jazz > Modern) with hover interactions.

Starting URL: https://jqueryui.com/menu/

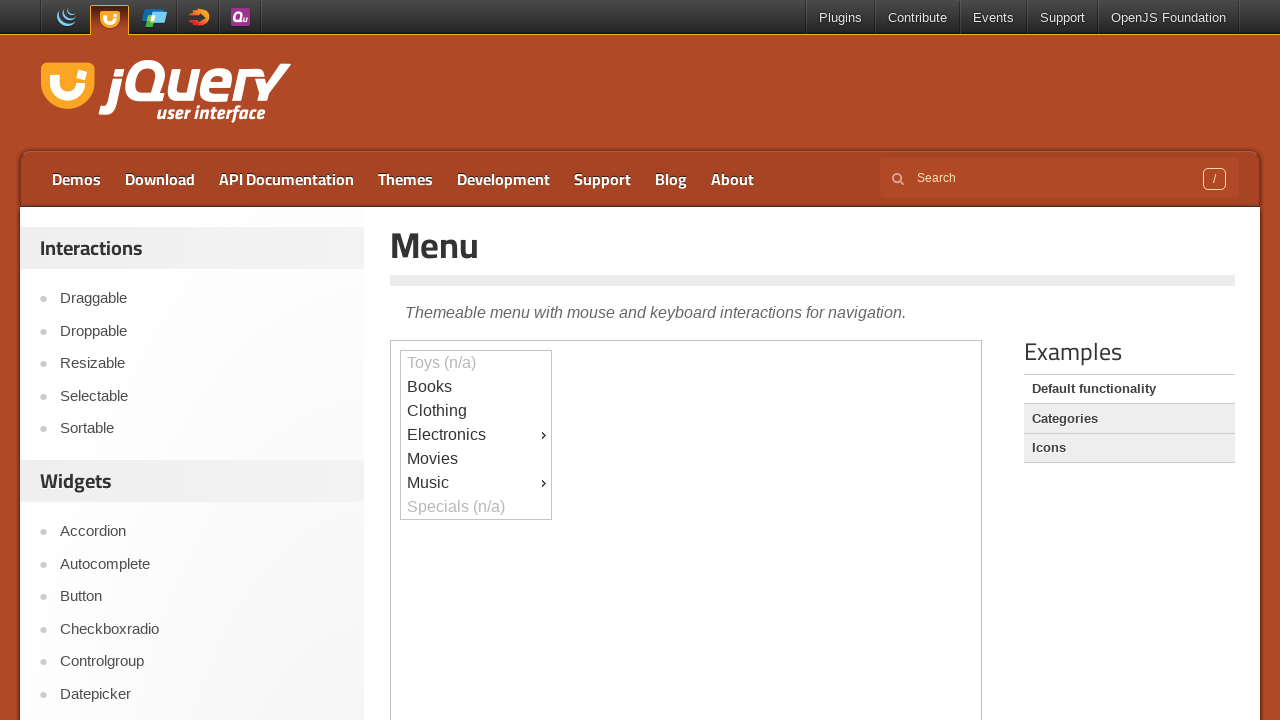

Located the demo iframe
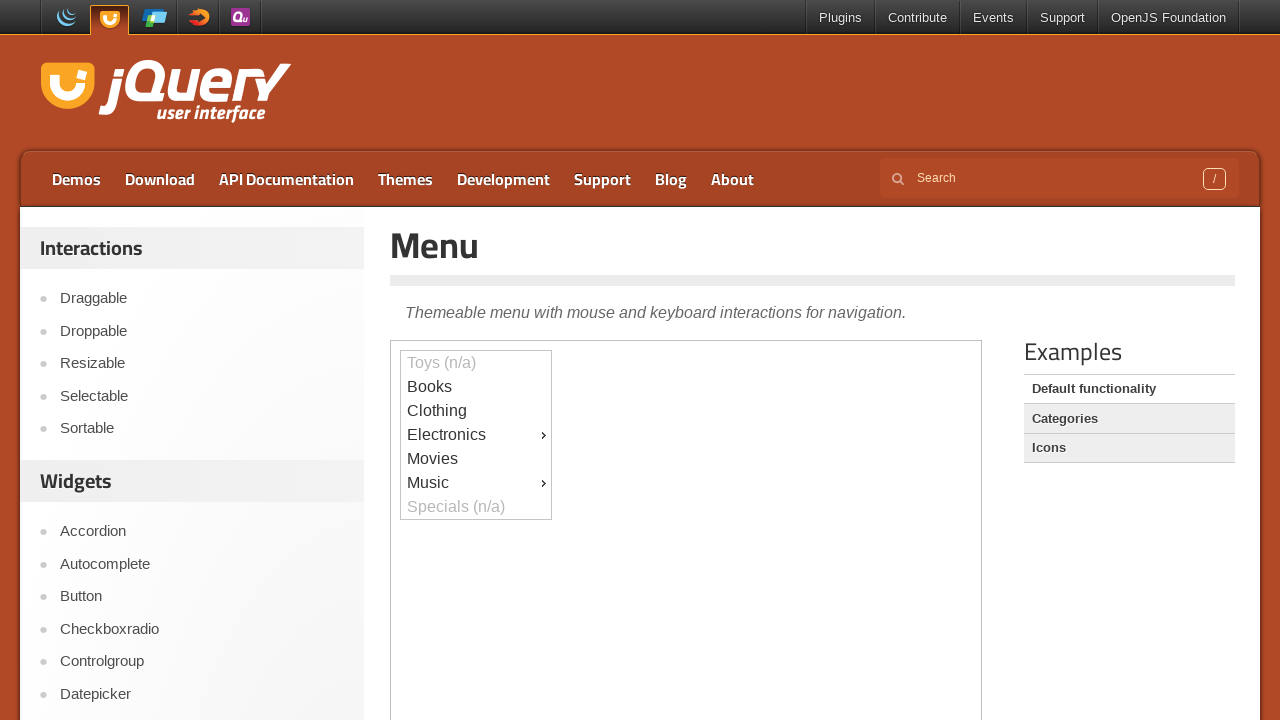

Located Music menu item
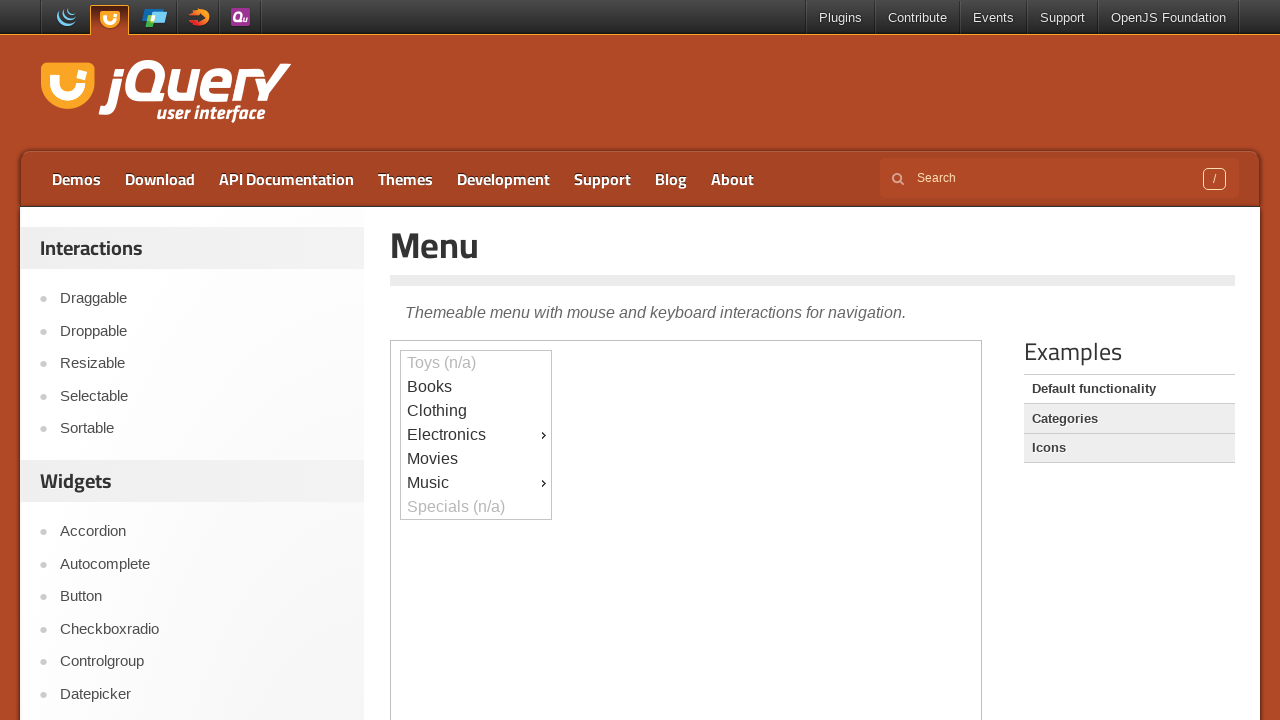

Clicked on Music menu item at (476, 483) on iframe.demo-frame >> nth=0 >> internal:control=enter-frame >> #ui-id-9
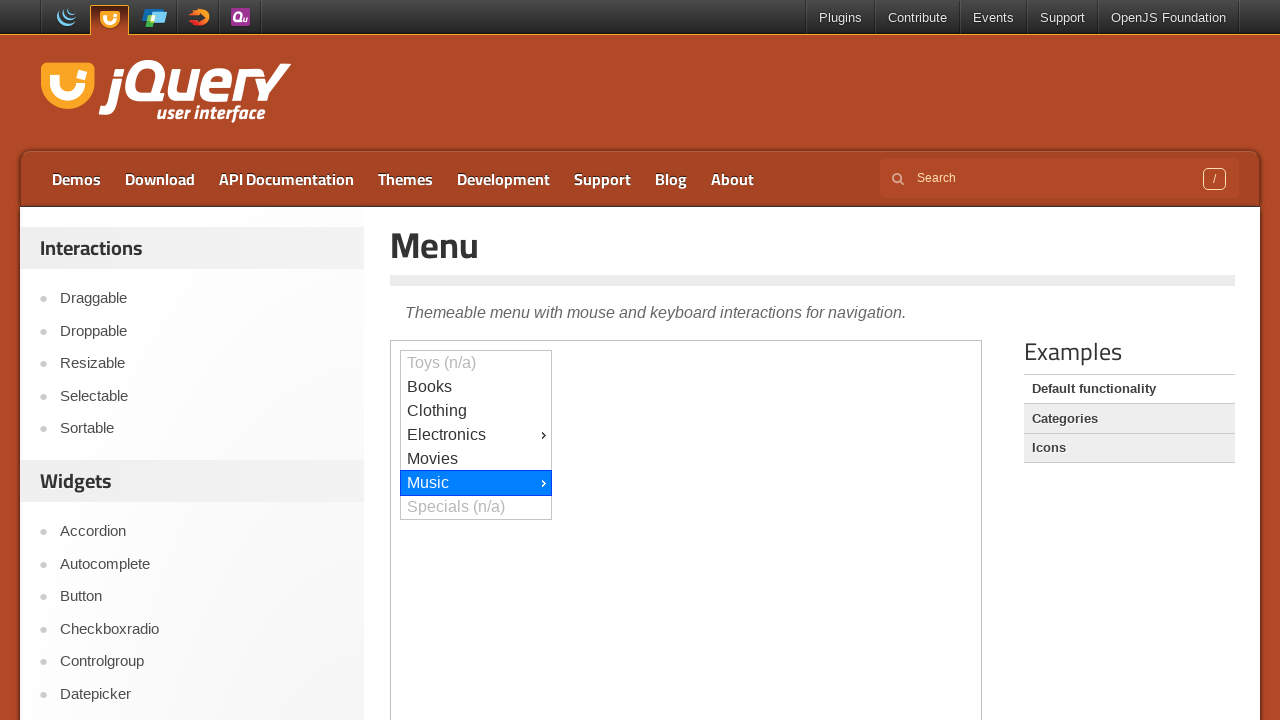

Waited 500ms for submenu to appear
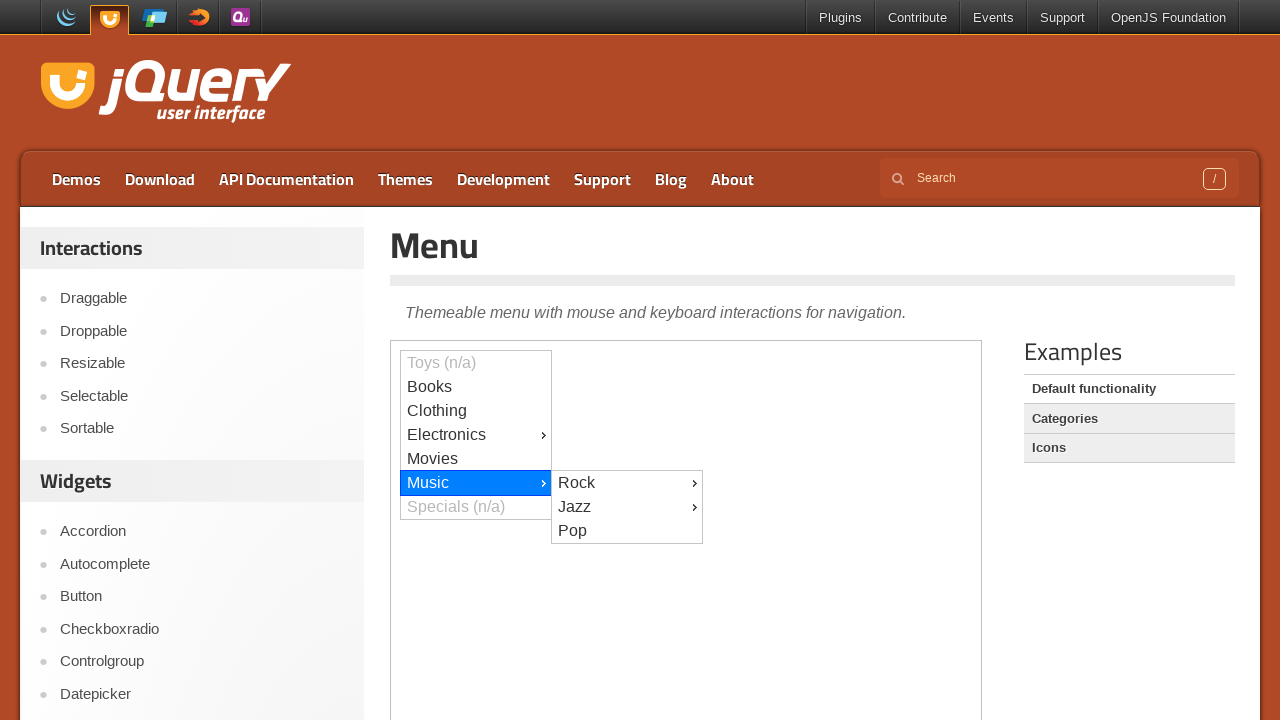

Located Jazz submenu item
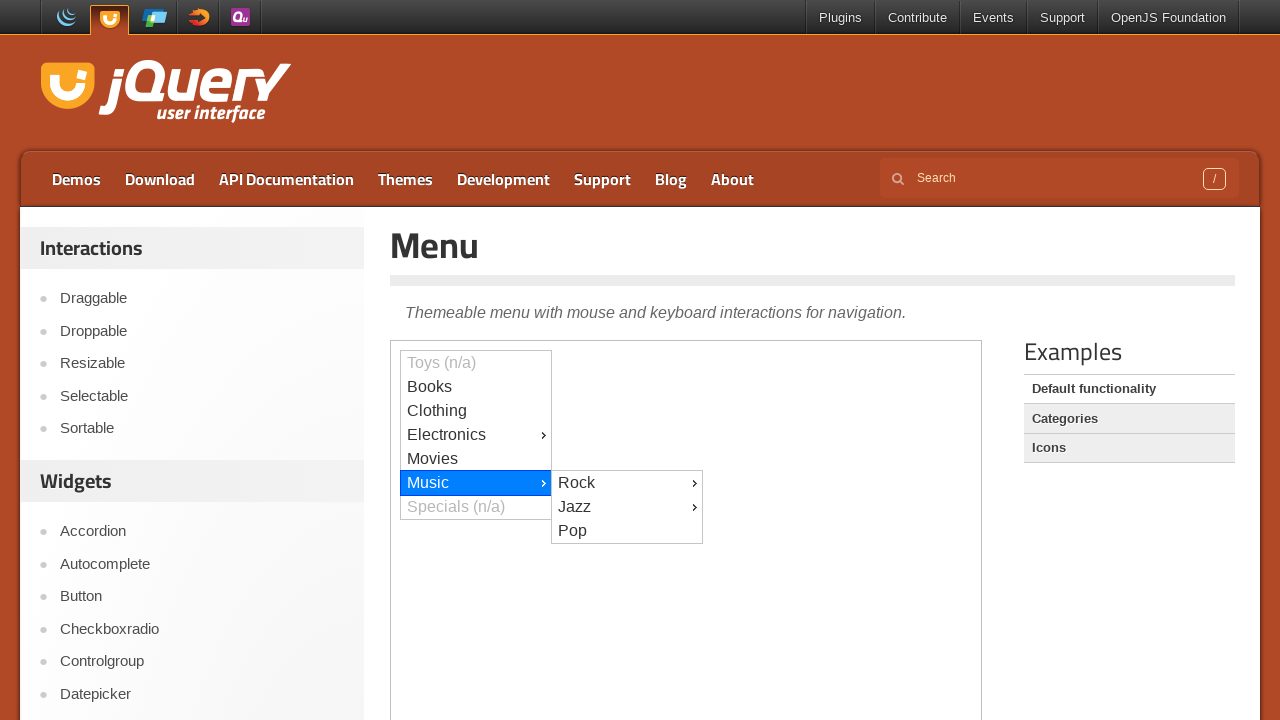

Clicked on Jazz submenu item at (627, 507) on iframe.demo-frame >> nth=0 >> internal:control=enter-frame >> #ui-id-13
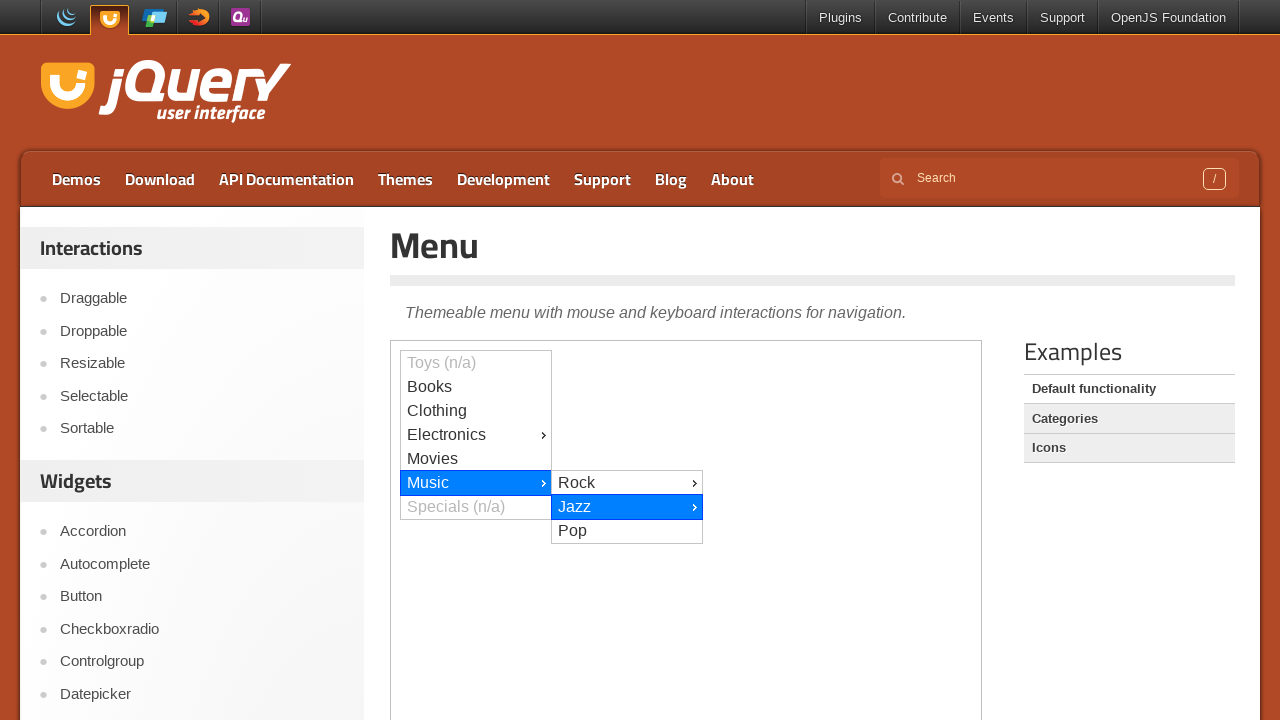

Waited 500ms for next submenu to appear
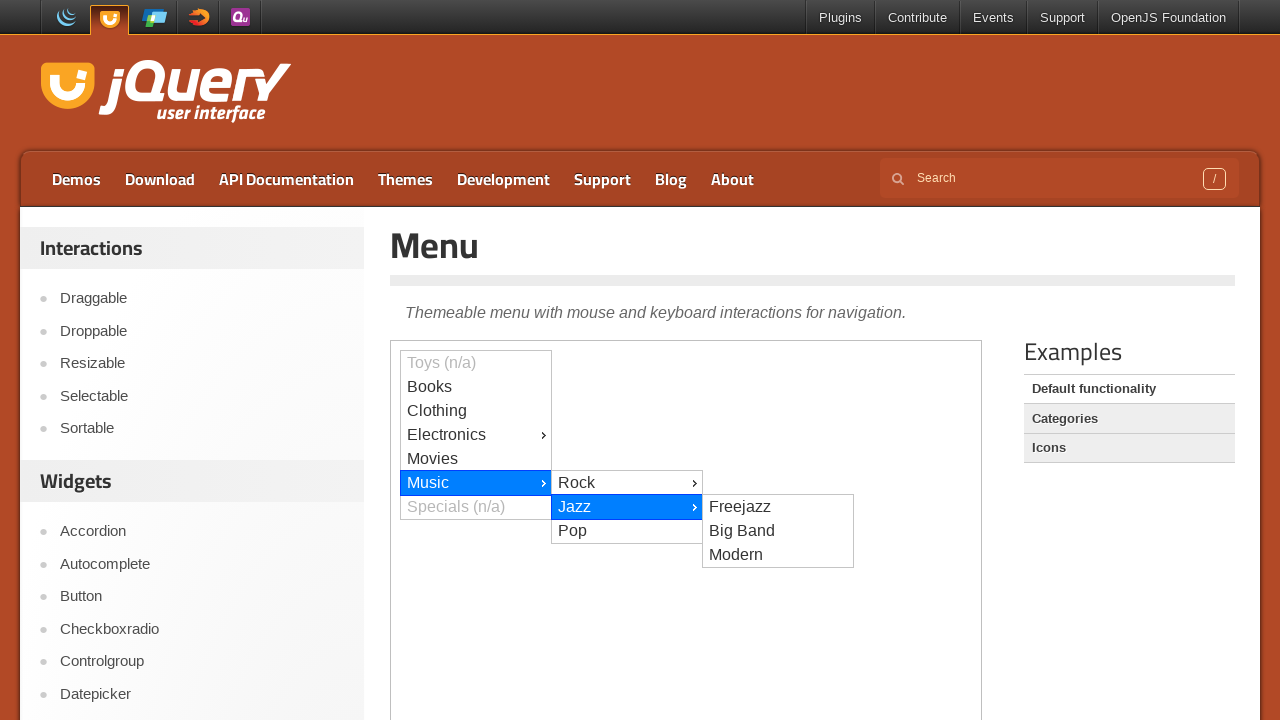

Located Modern submenu item
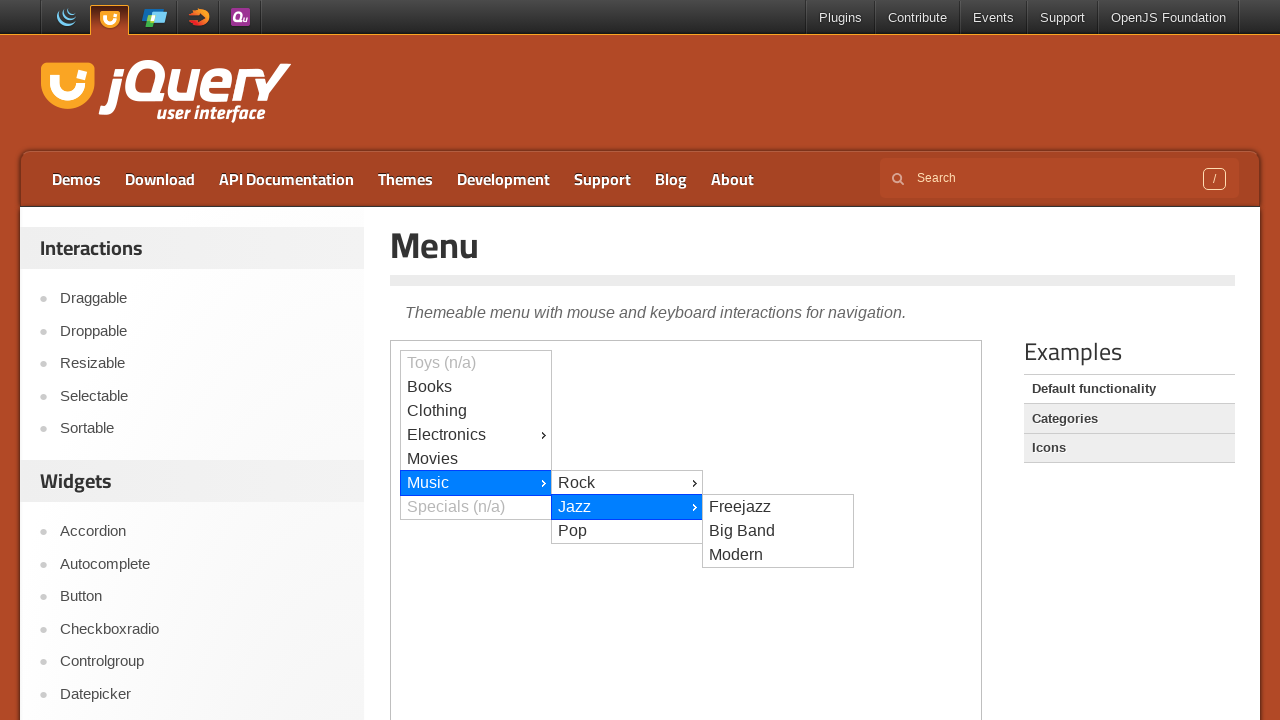

Clicked on Modern submenu item at (778, 555) on iframe.demo-frame >> nth=0 >> internal:control=enter-frame >> #ui-id-16
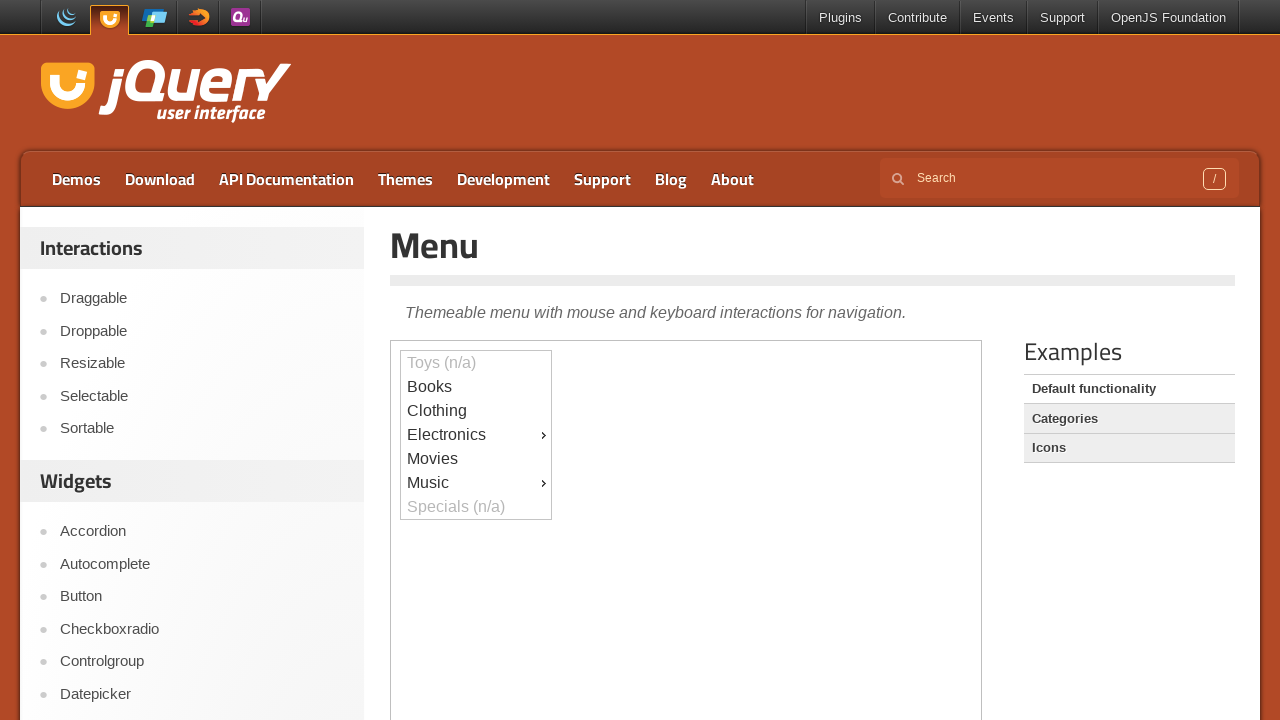

Hovered over Music menu item at (476, 483) on iframe.demo-frame >> nth=0 >> internal:control=enter-frame >> #ui-id-9
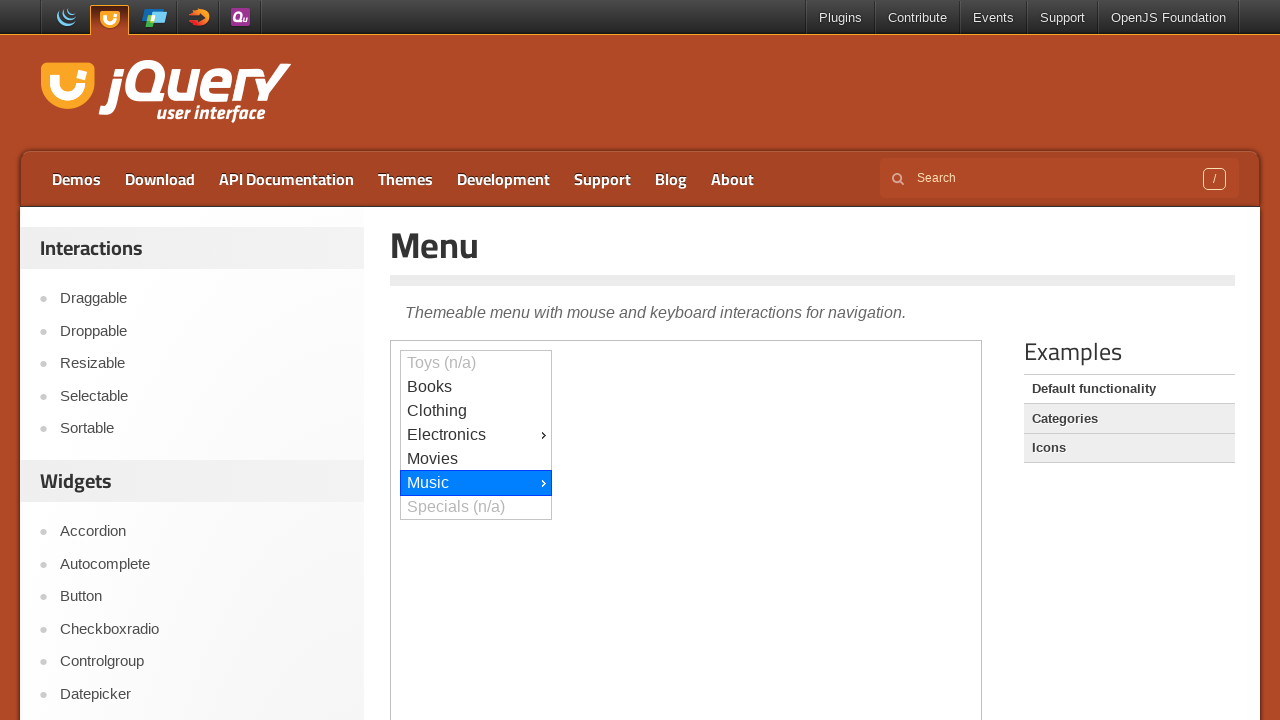

Hovered over Jazz submenu item at (627, 13) on iframe.demo-frame >> nth=0 >> internal:control=enter-frame >> #ui-id-13
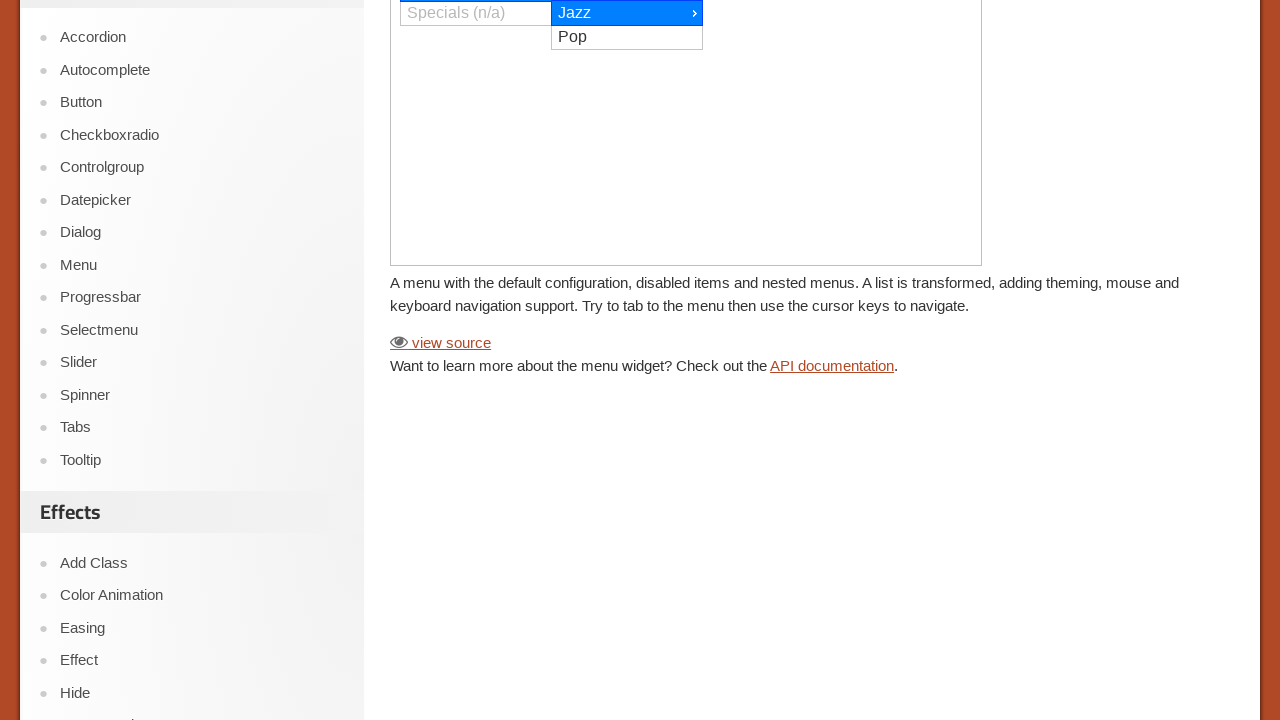

Hovered over Modern submenu item at (778, 13) on iframe.demo-frame >> nth=0 >> internal:control=enter-frame >> #ui-id-16
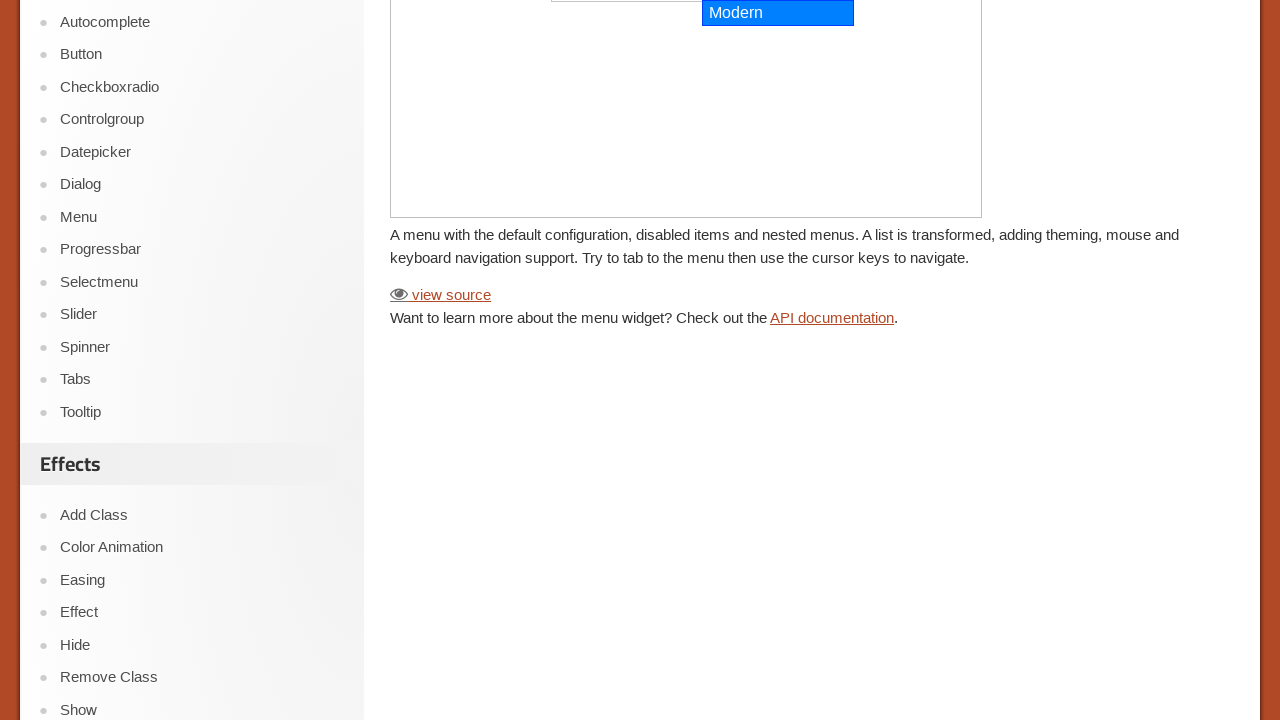

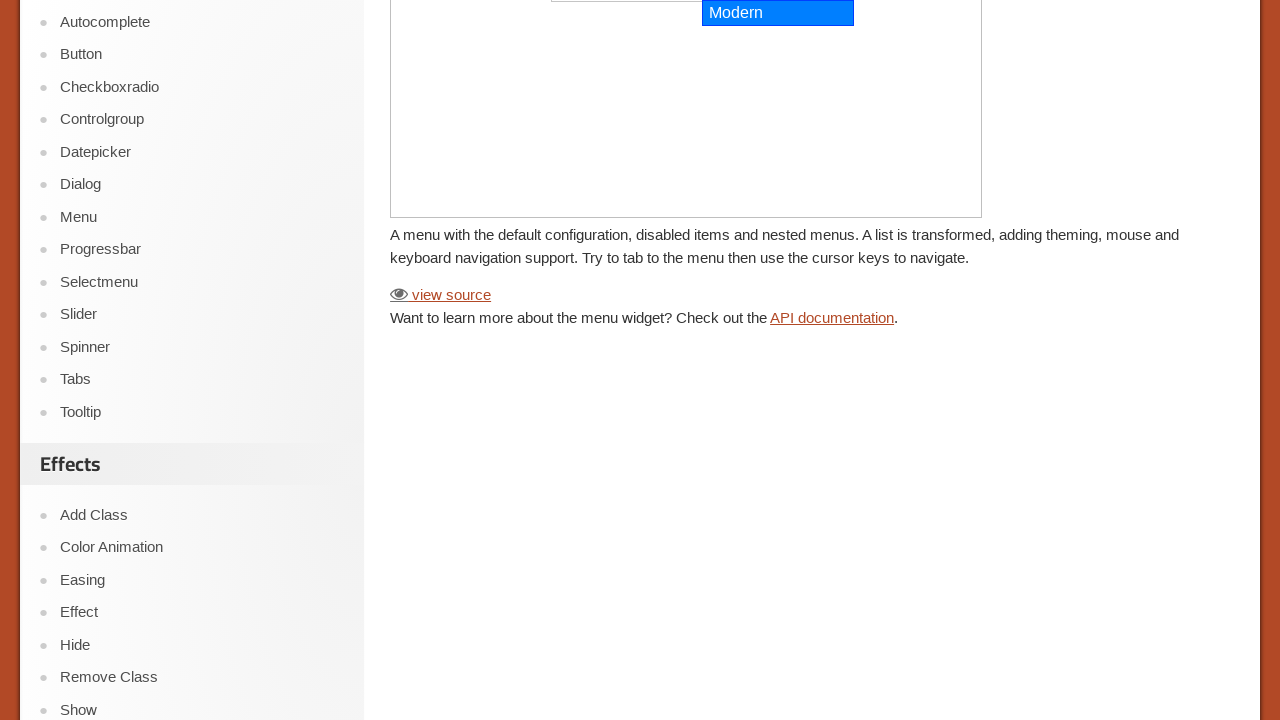